Tests show/hide button functionality by clicking buttons to toggle text visibility and verifying button enabled states

Starting URL: https://kristinek.github.io/site/examples/actions

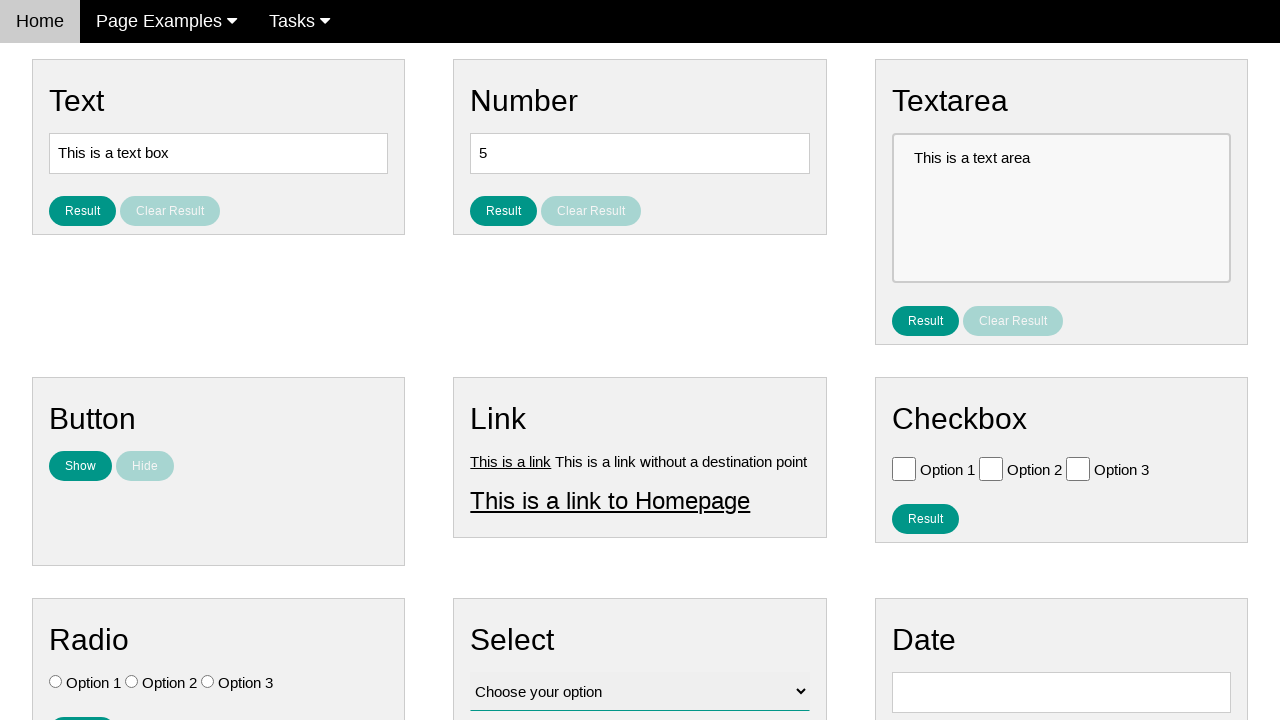

Navigated to show/hide button test page
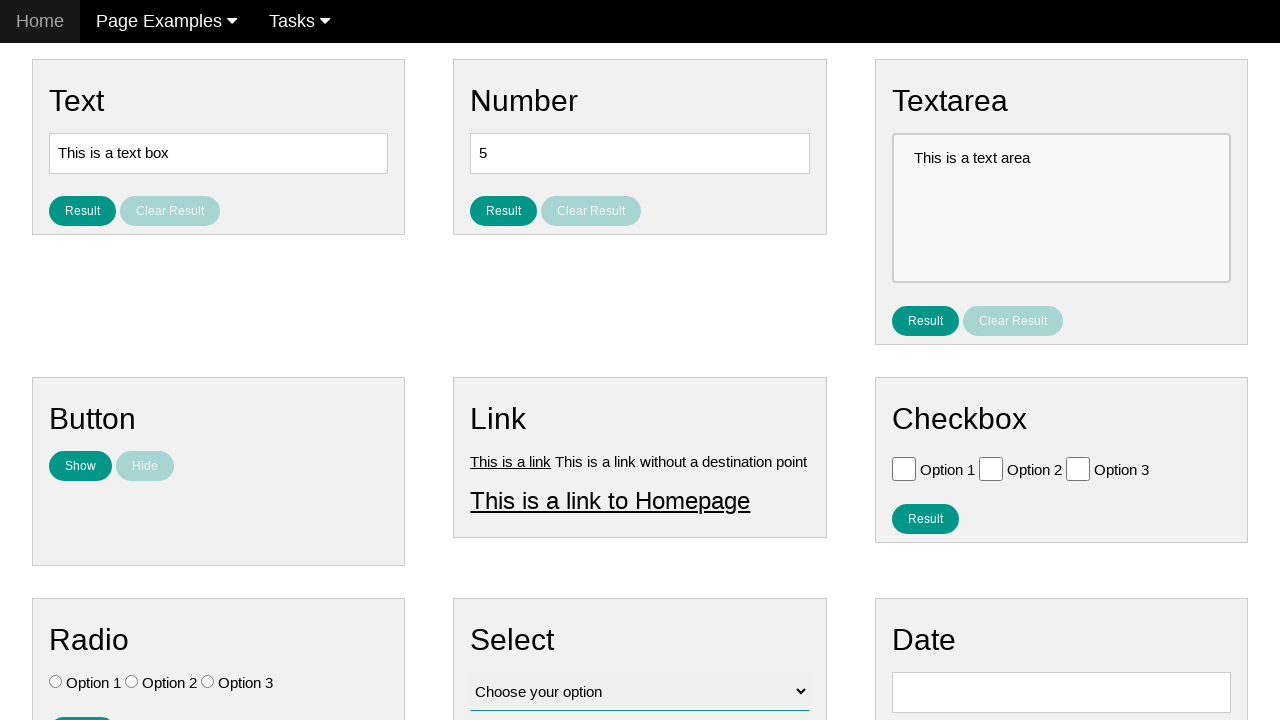

Located text element and show/hide buttons
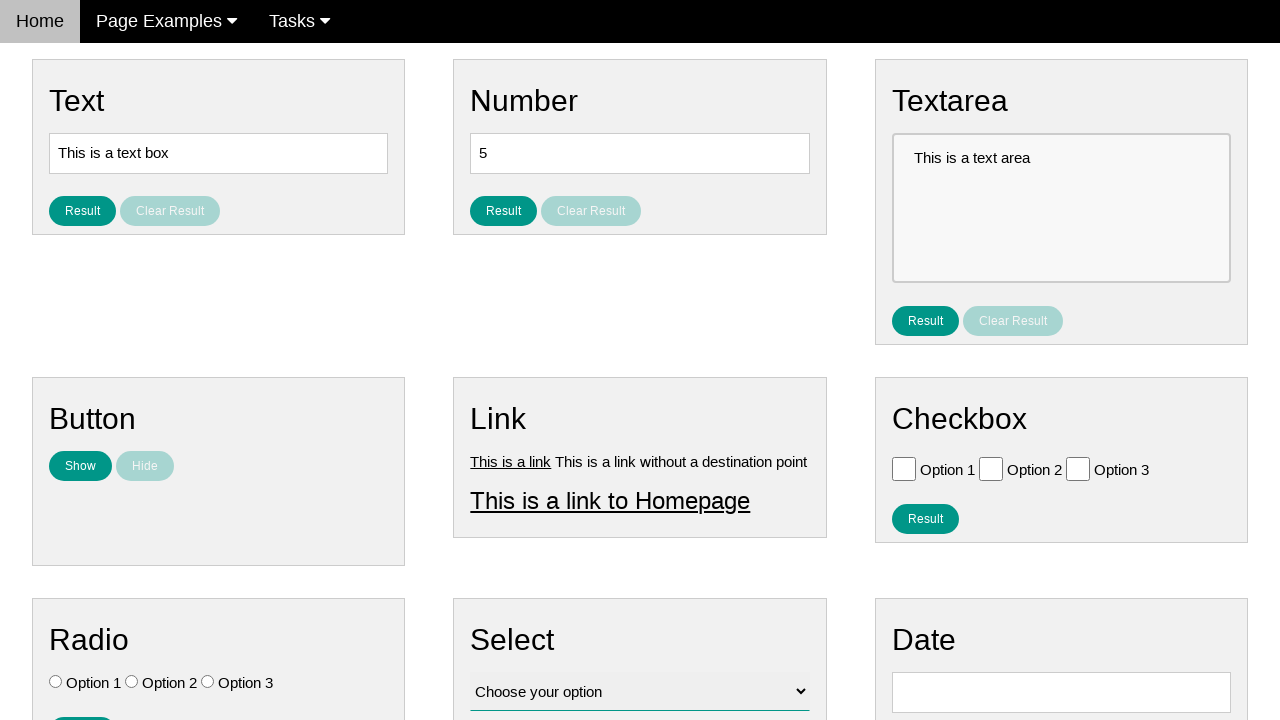

Verified text is initially hidden
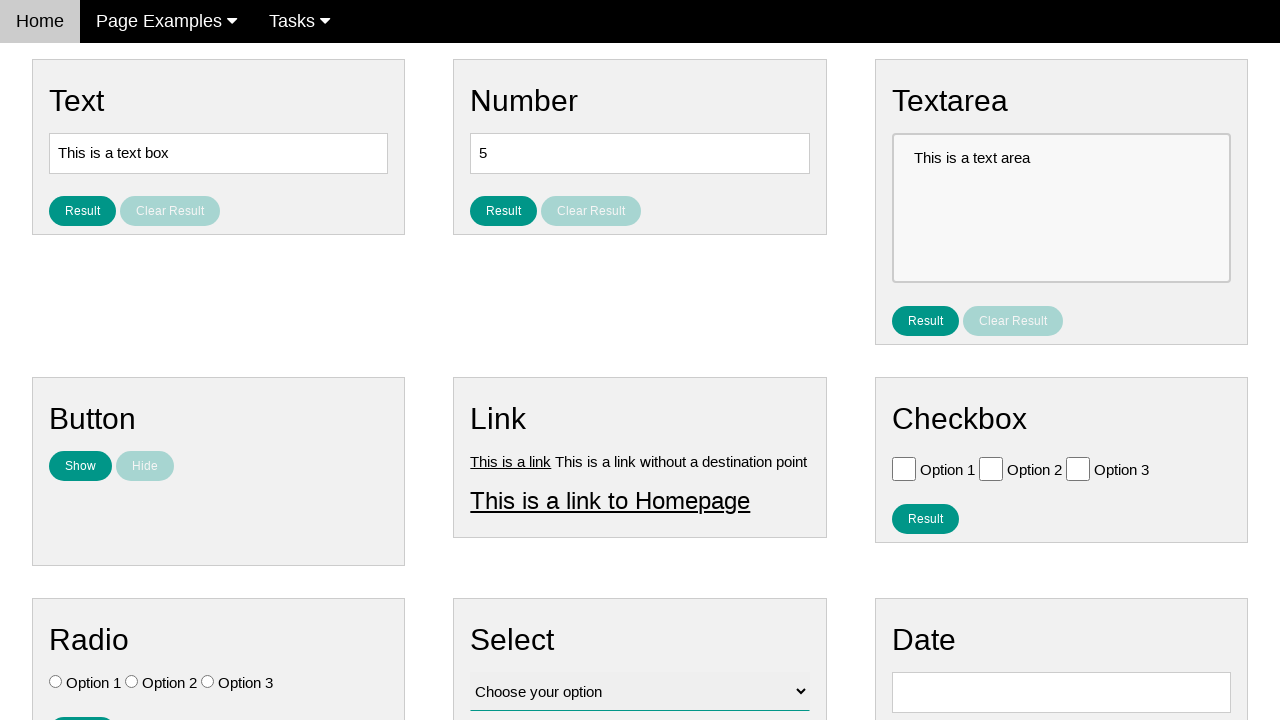

Verified show button is initially enabled
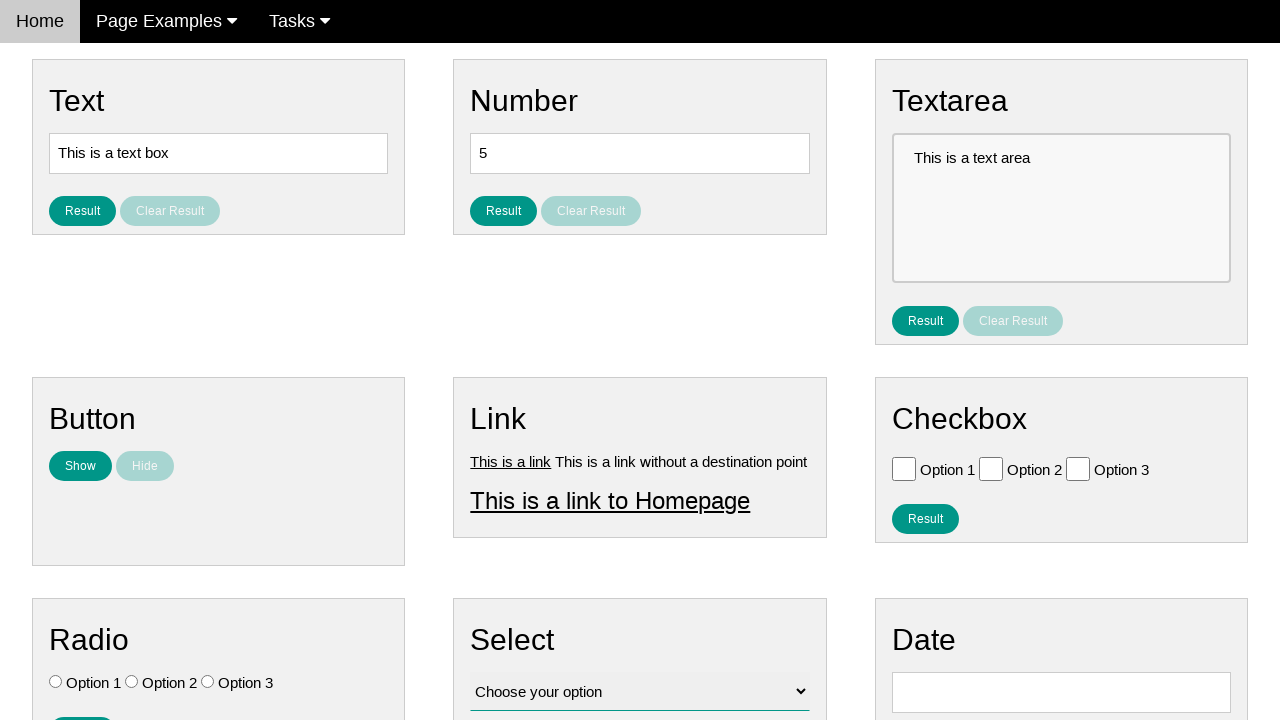

Verified hide button is initially disabled
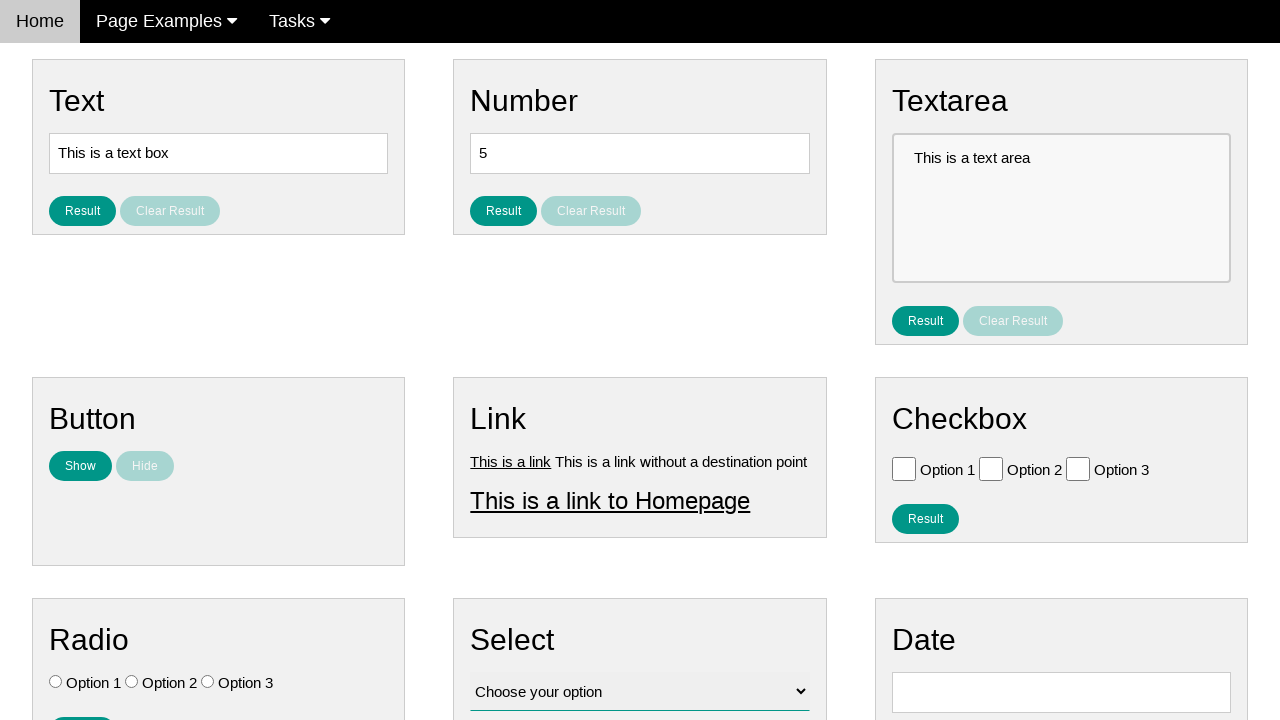

Clicked show button to reveal text at (80, 466) on #show_text
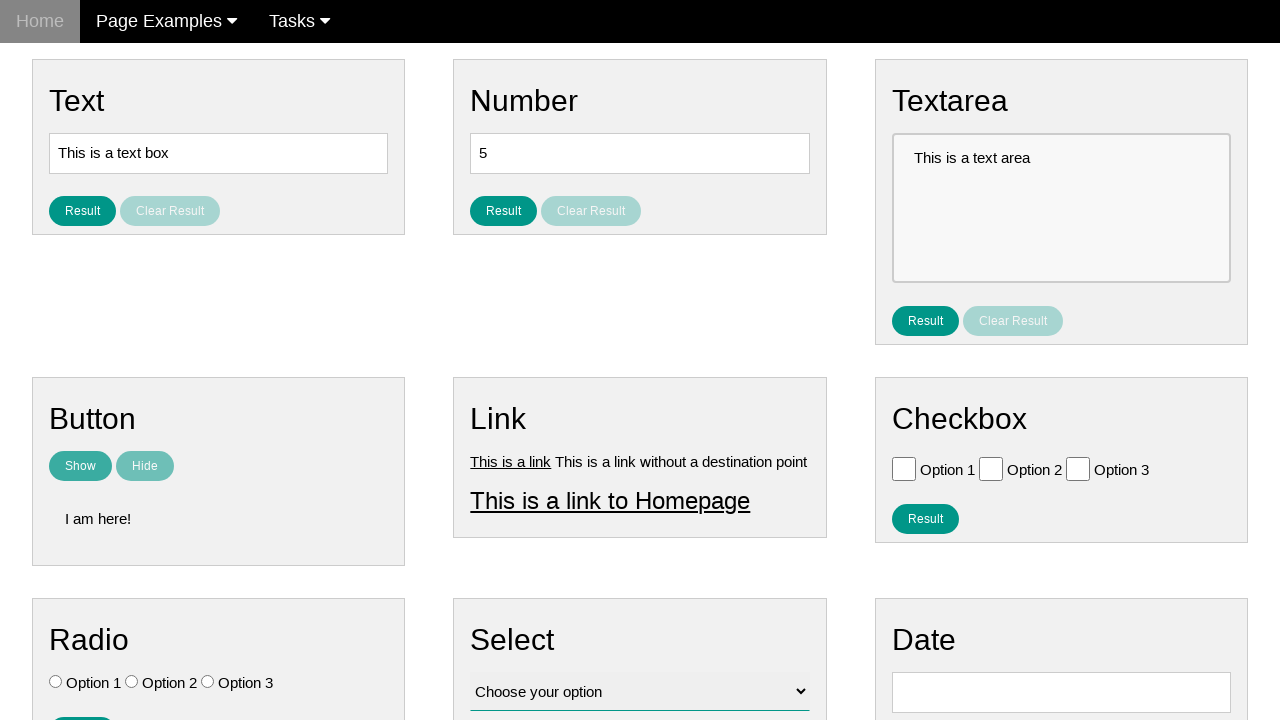

Verified text is now visible after clicking show button
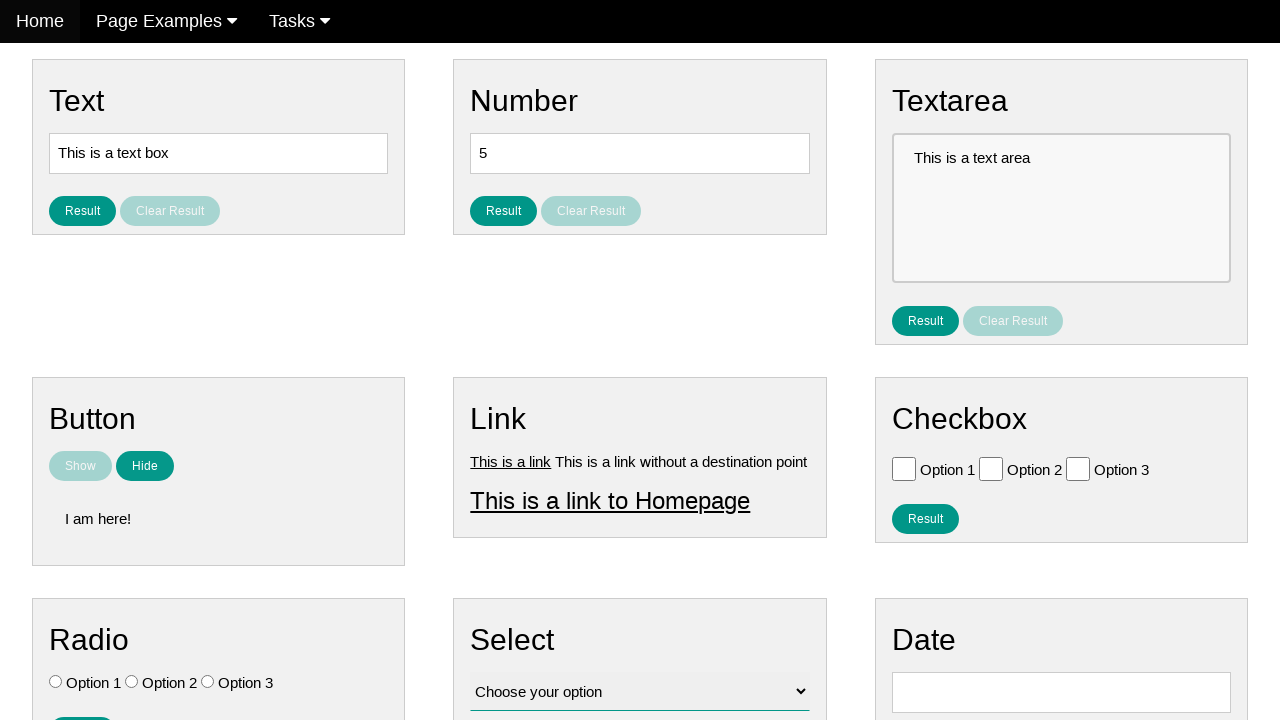

Verified show button is now disabled
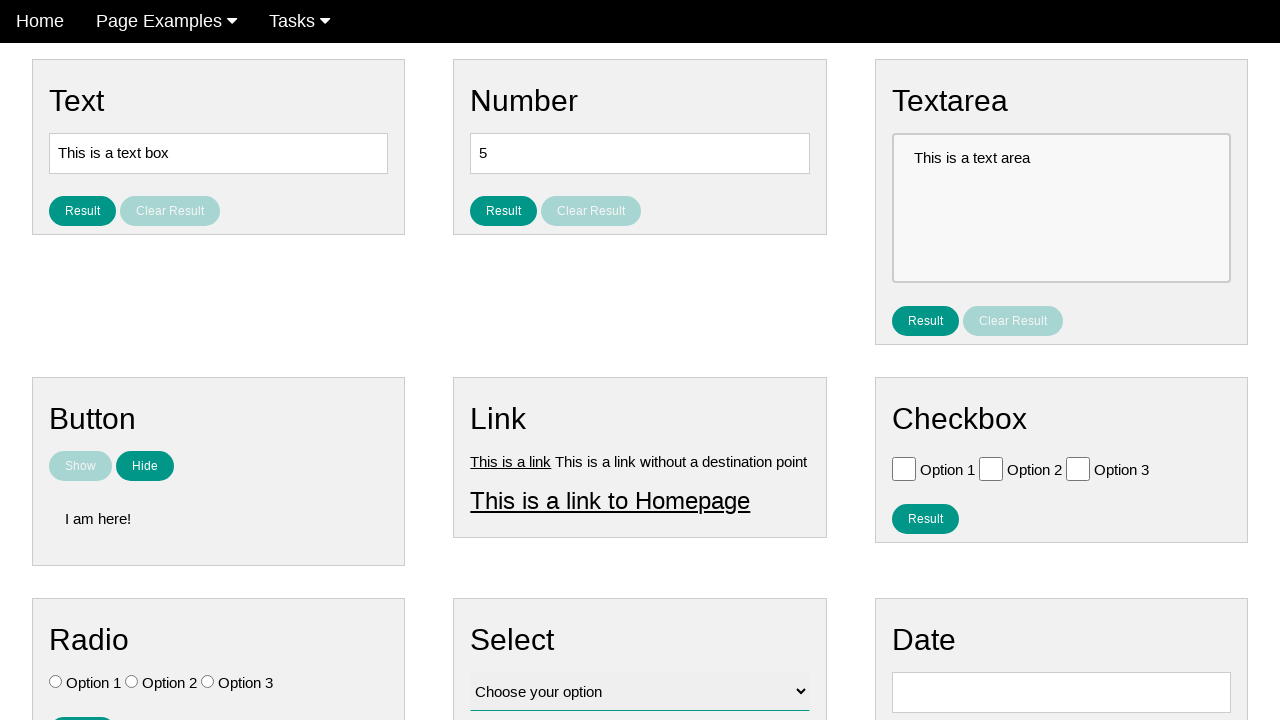

Verified hide button is now enabled
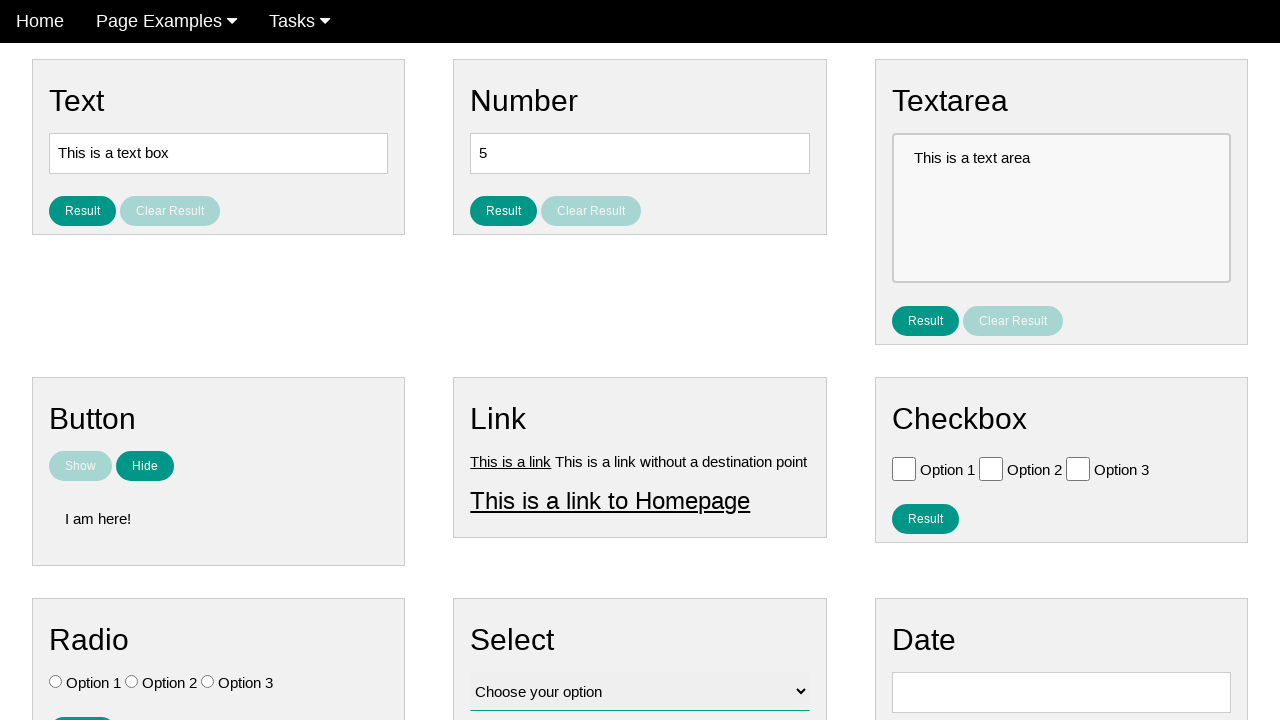

Clicked hide button to conceal text at (145, 466) on [name='hide_text']
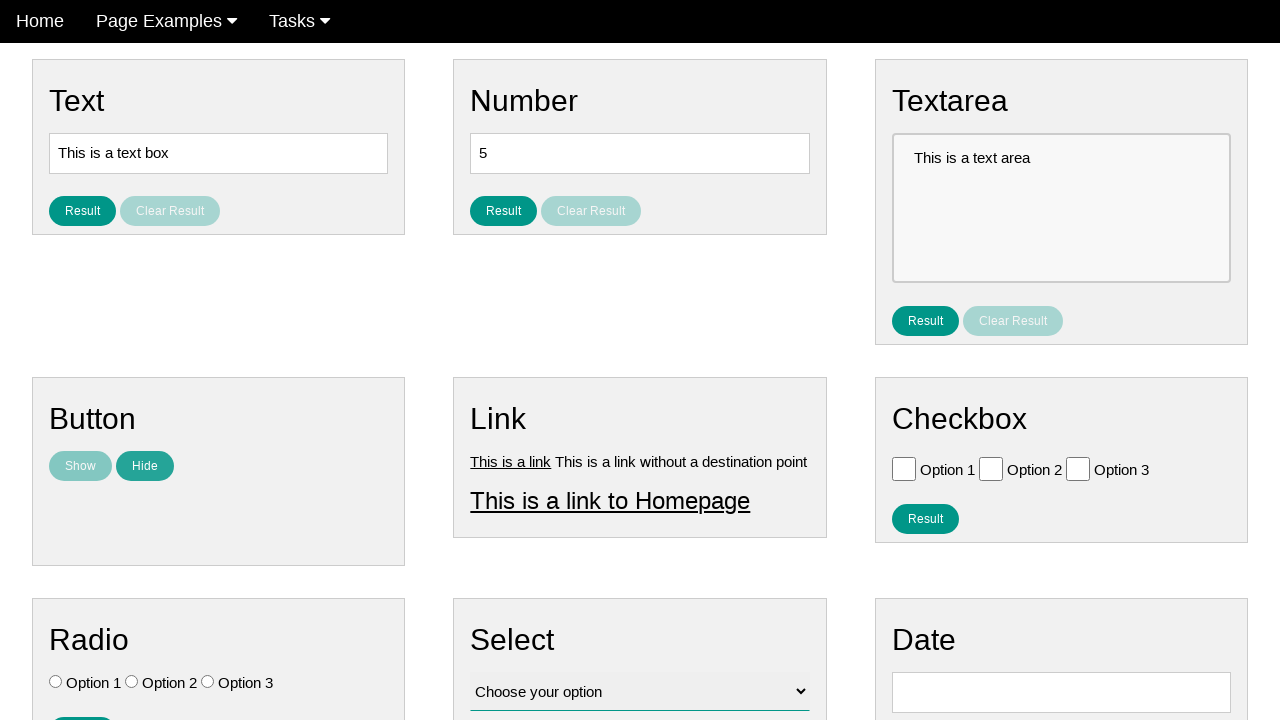

Verified text is hidden again after clicking hide button
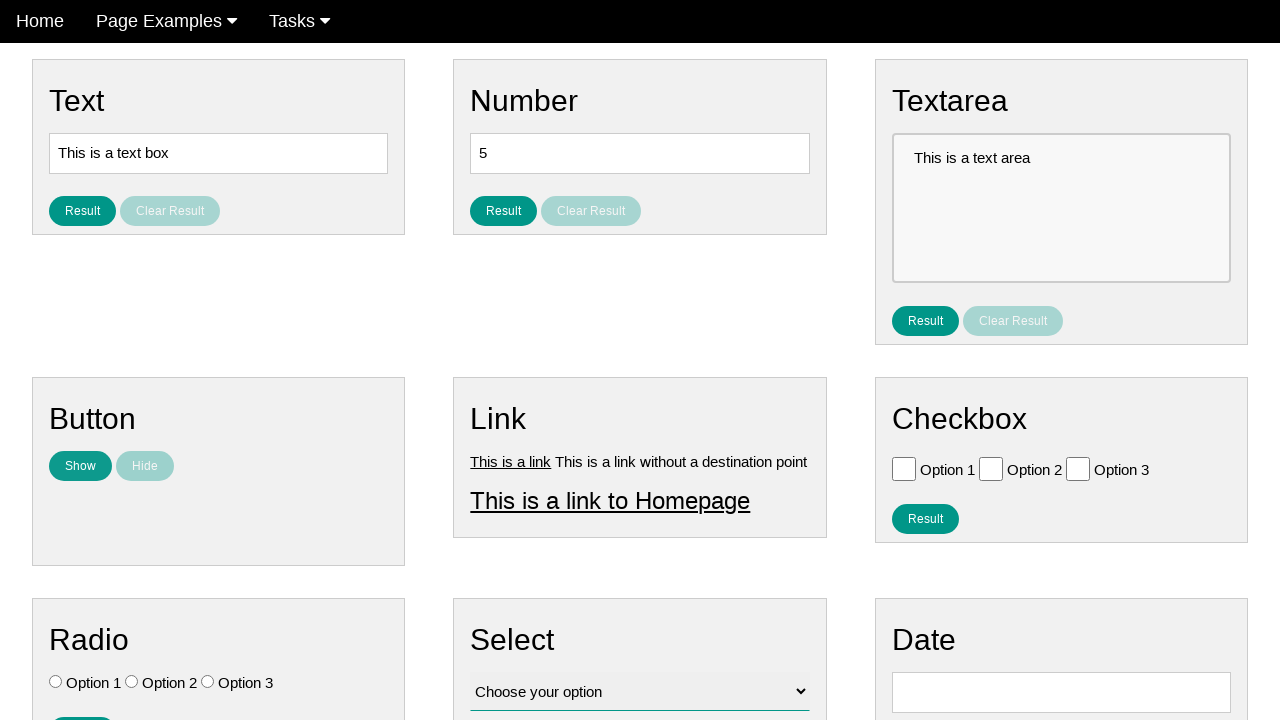

Verified show button is enabled again
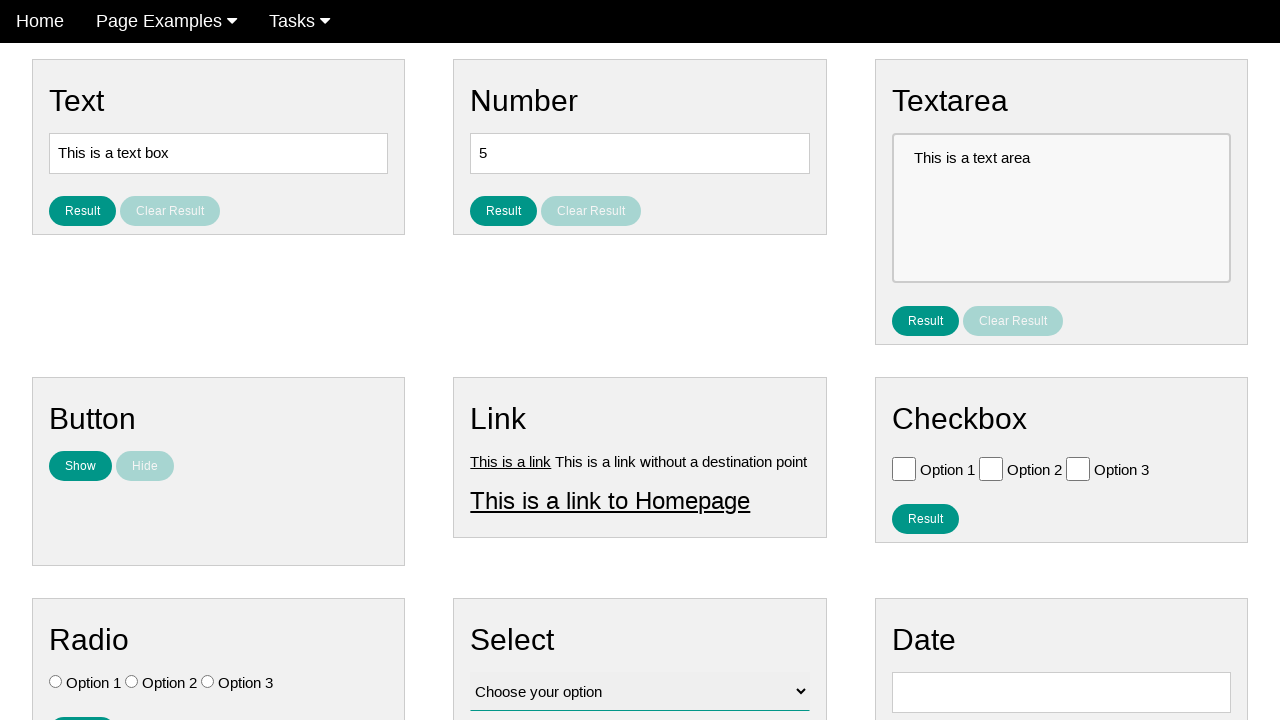

Verified hide button is disabled again
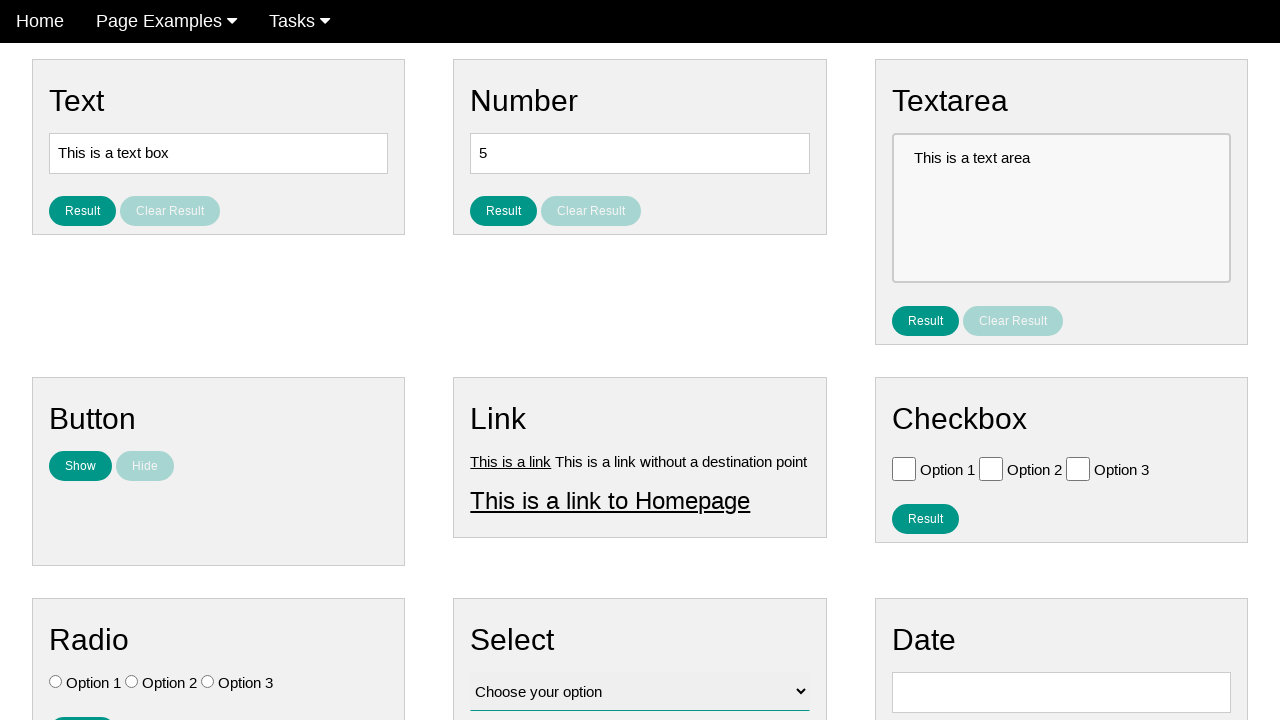

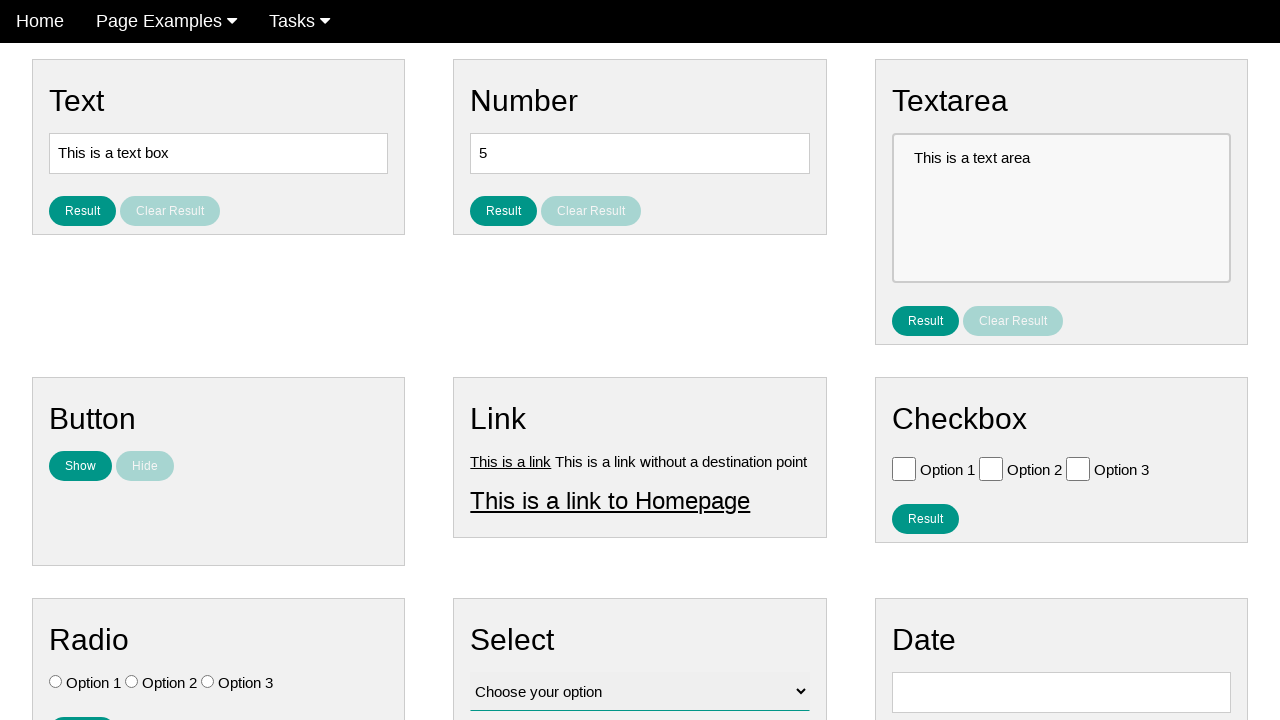